Tests navigation functionality by clicking a link, verifying the page title, navigating back, and verifying the title again

Starting URL: https://practice.cydeo.com

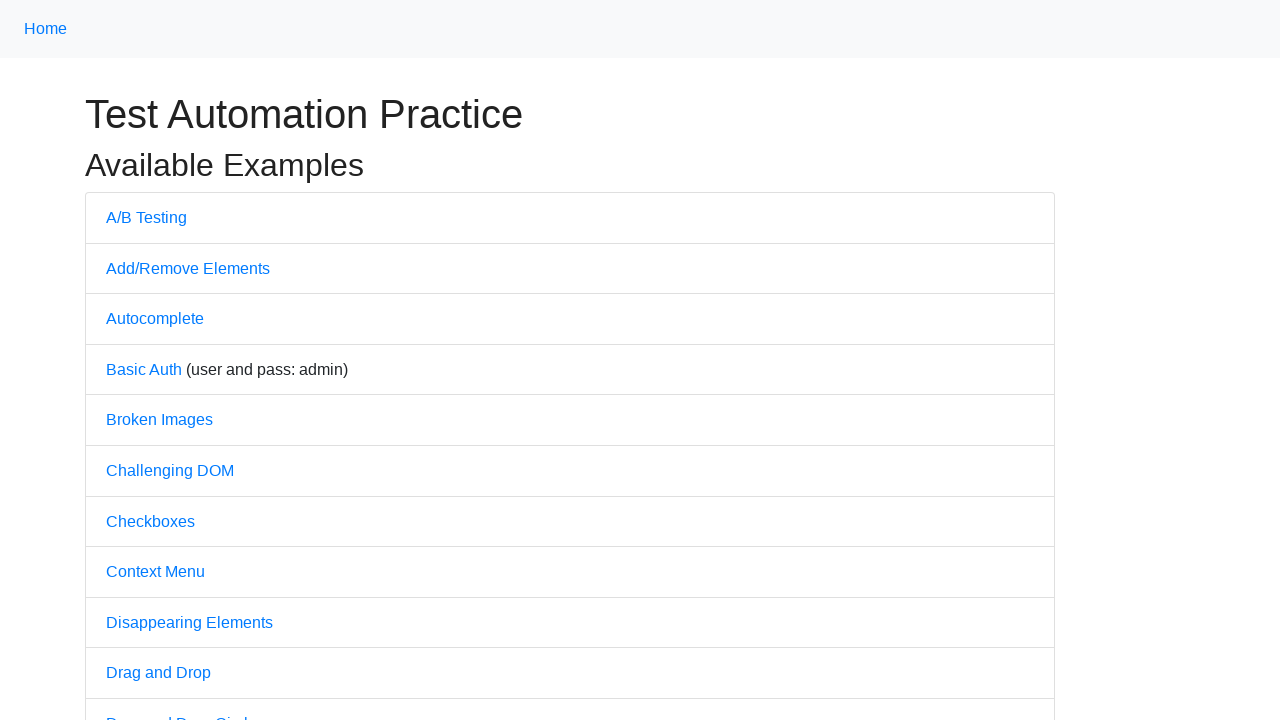

Clicked on A/B Testing link at (146, 217) on text=A/B Testing
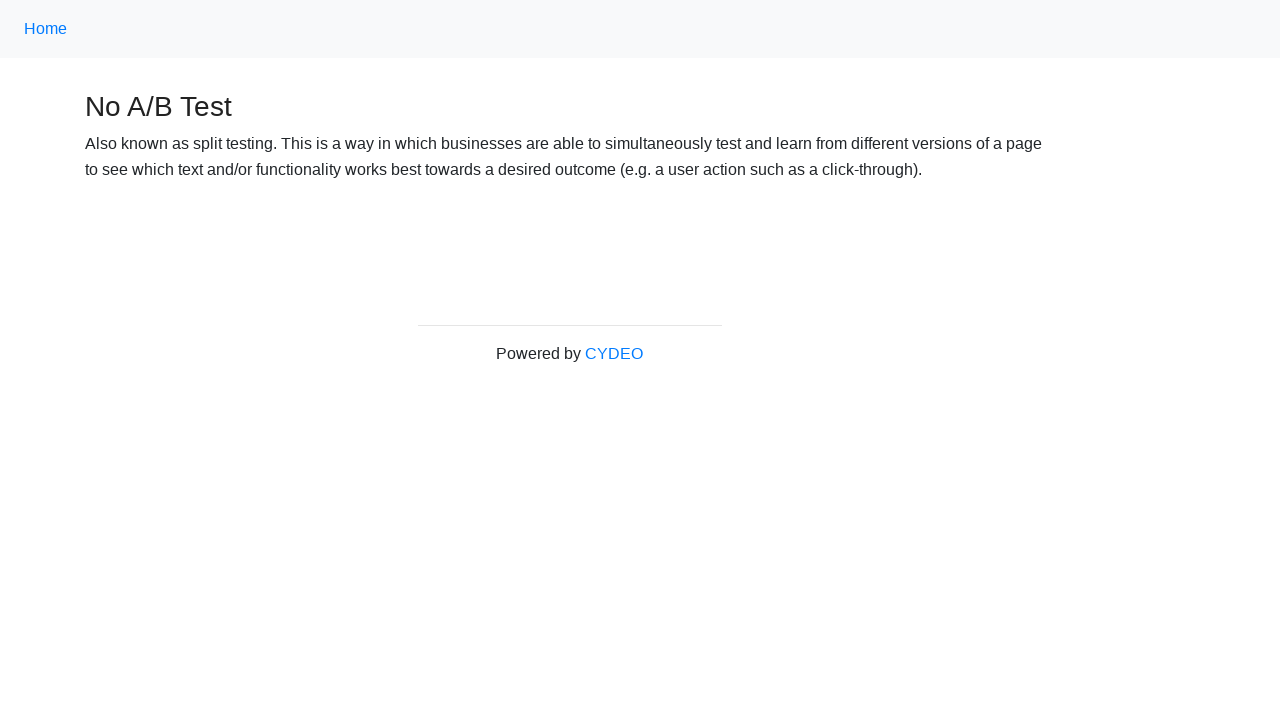

Verified page title is 'No A/B Test'
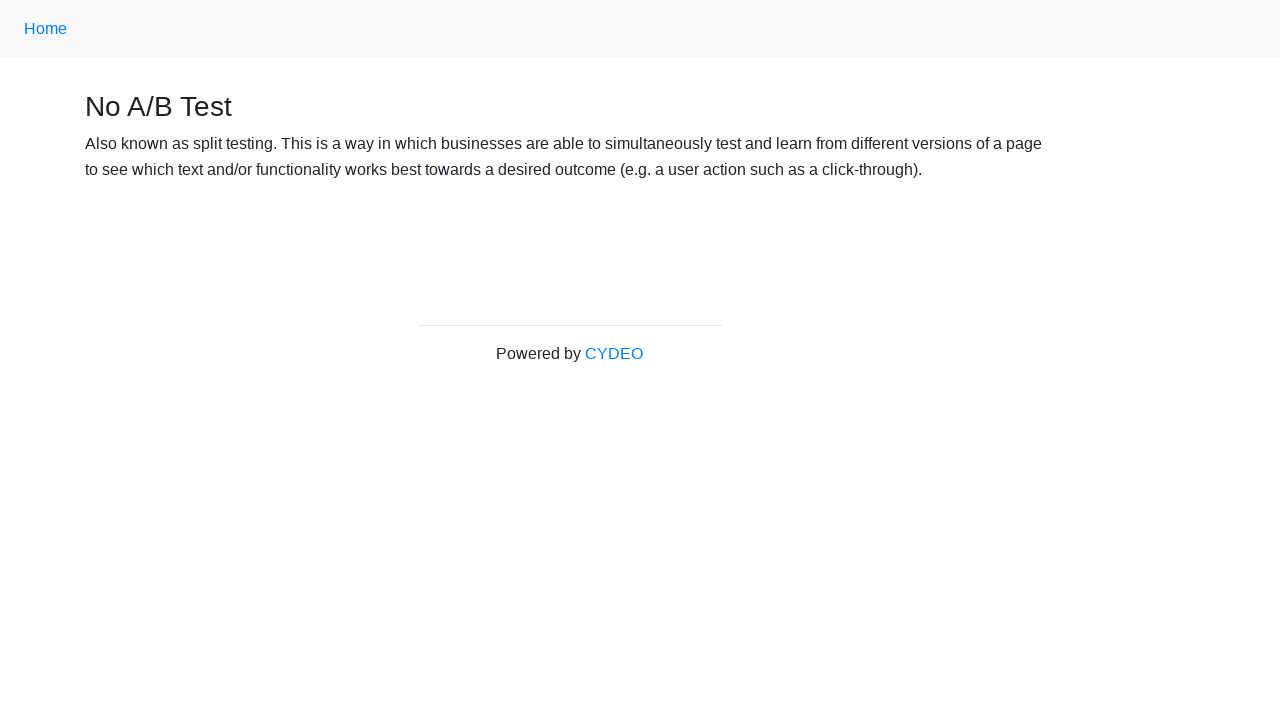

Navigated back to home page
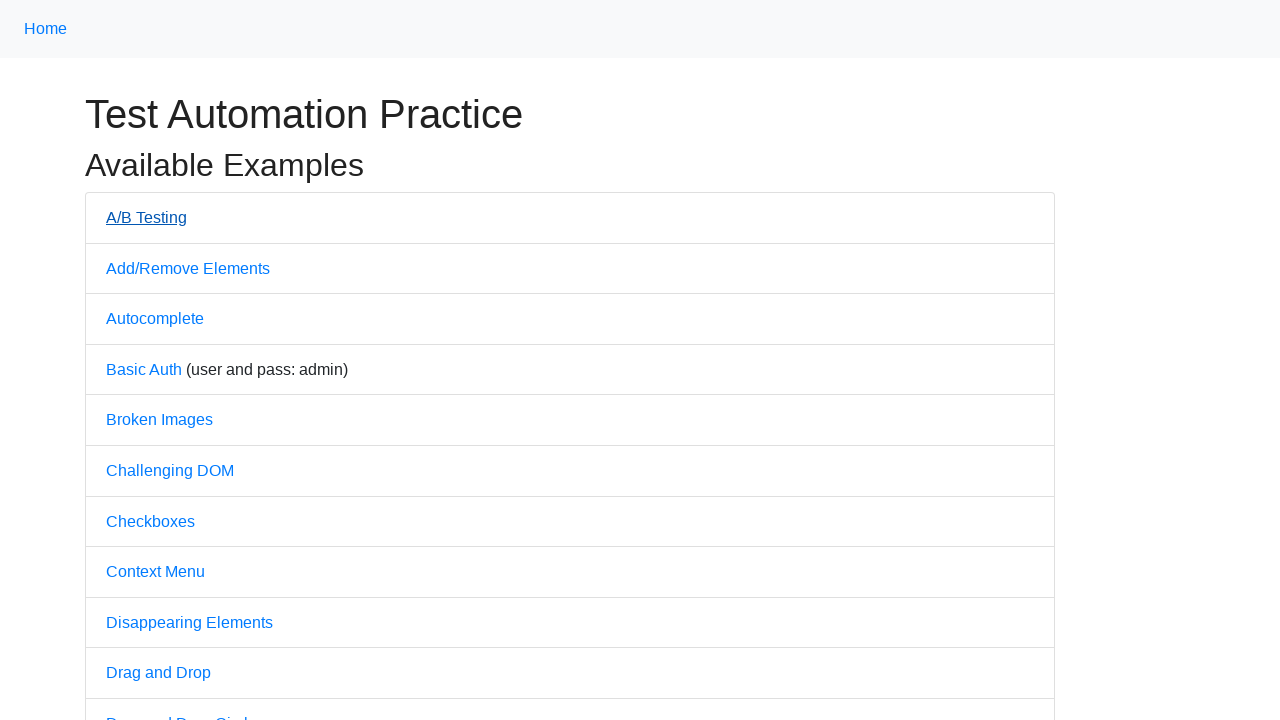

Verified page title is 'Practice'
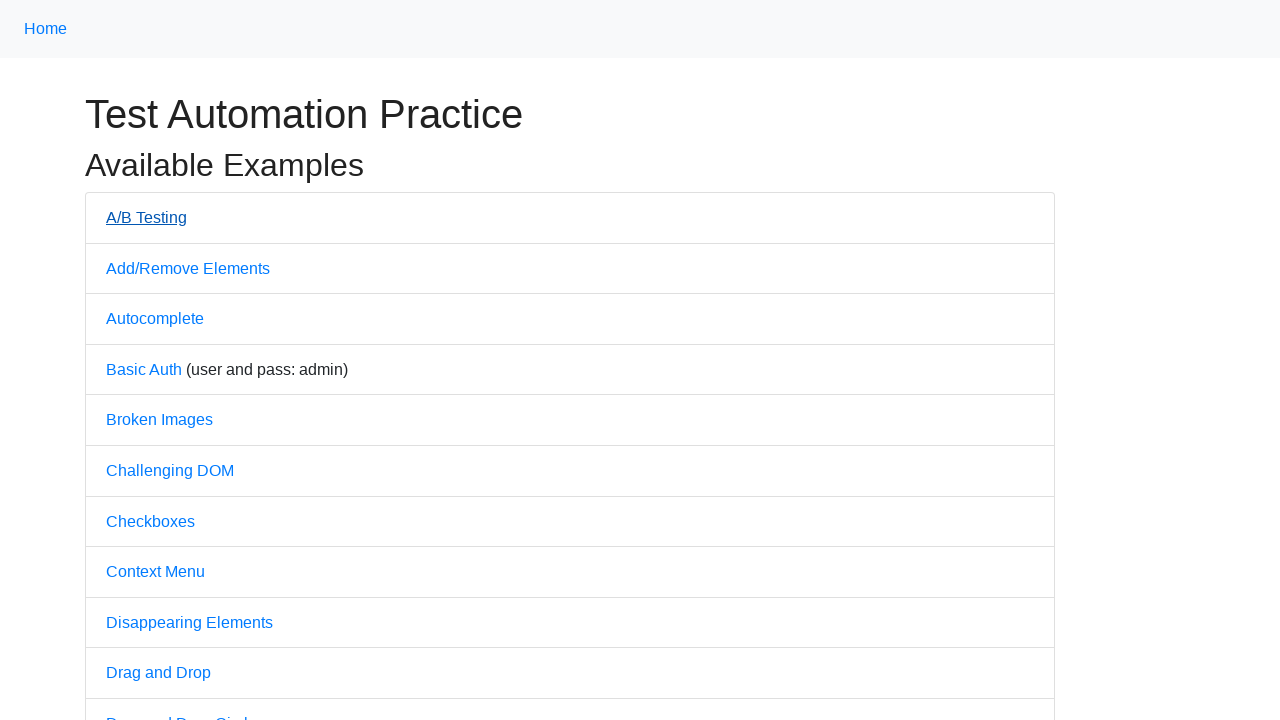

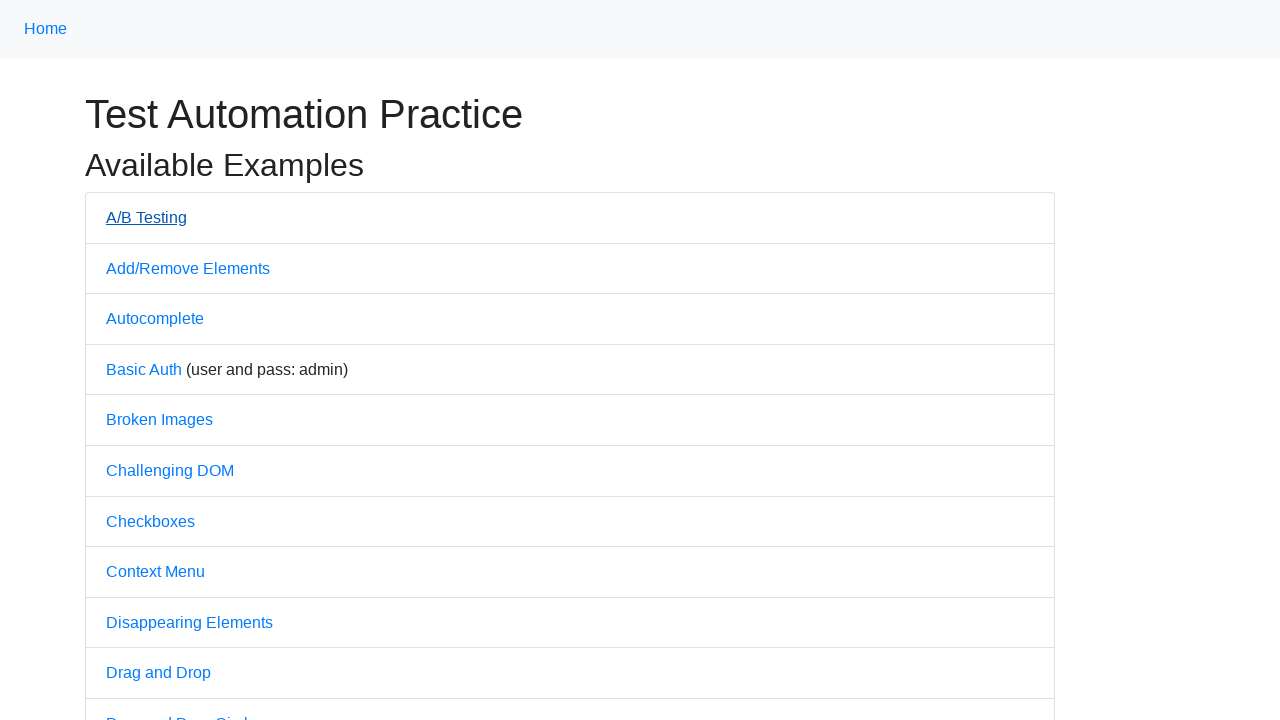